Tests ng2-select dropdown by selecting different cities from the single city selector

Starting URL: https://valor-software.com/ng2-select/

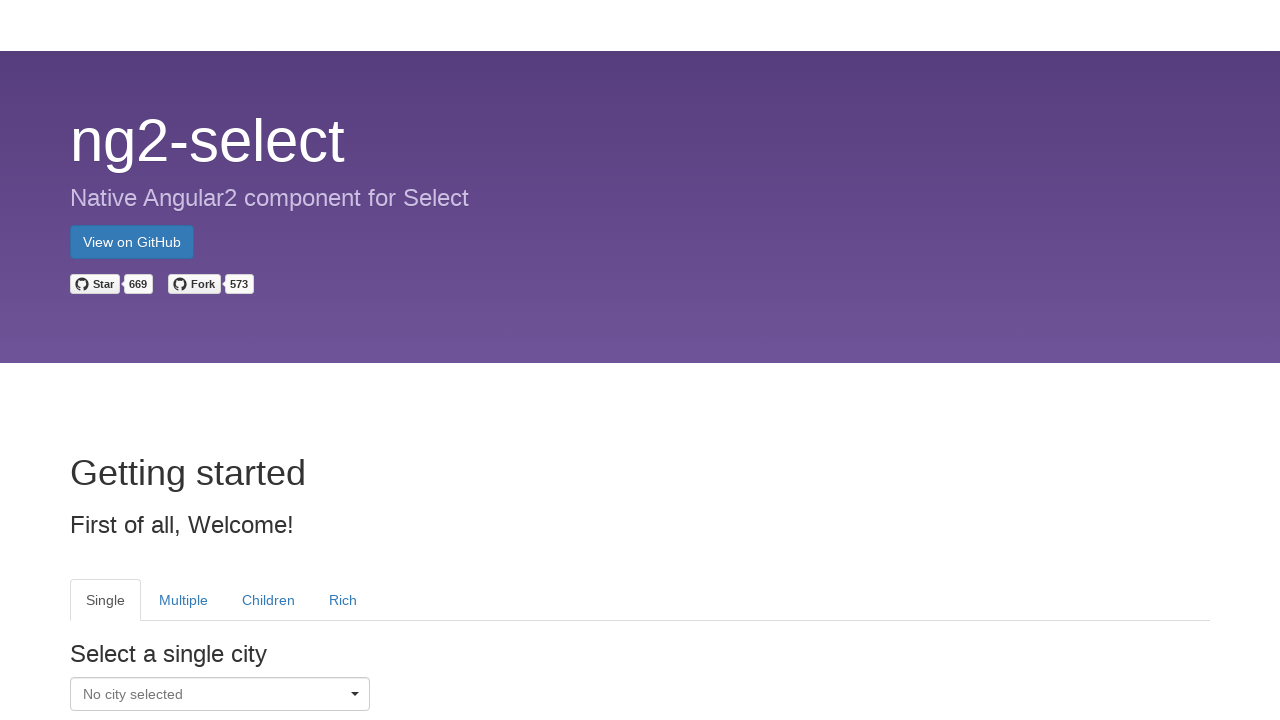

Clicked dropdown caret to open single city selector at (355, 697) on xpath=//tab[@heading='Single']//i[@class='caret pull-right']
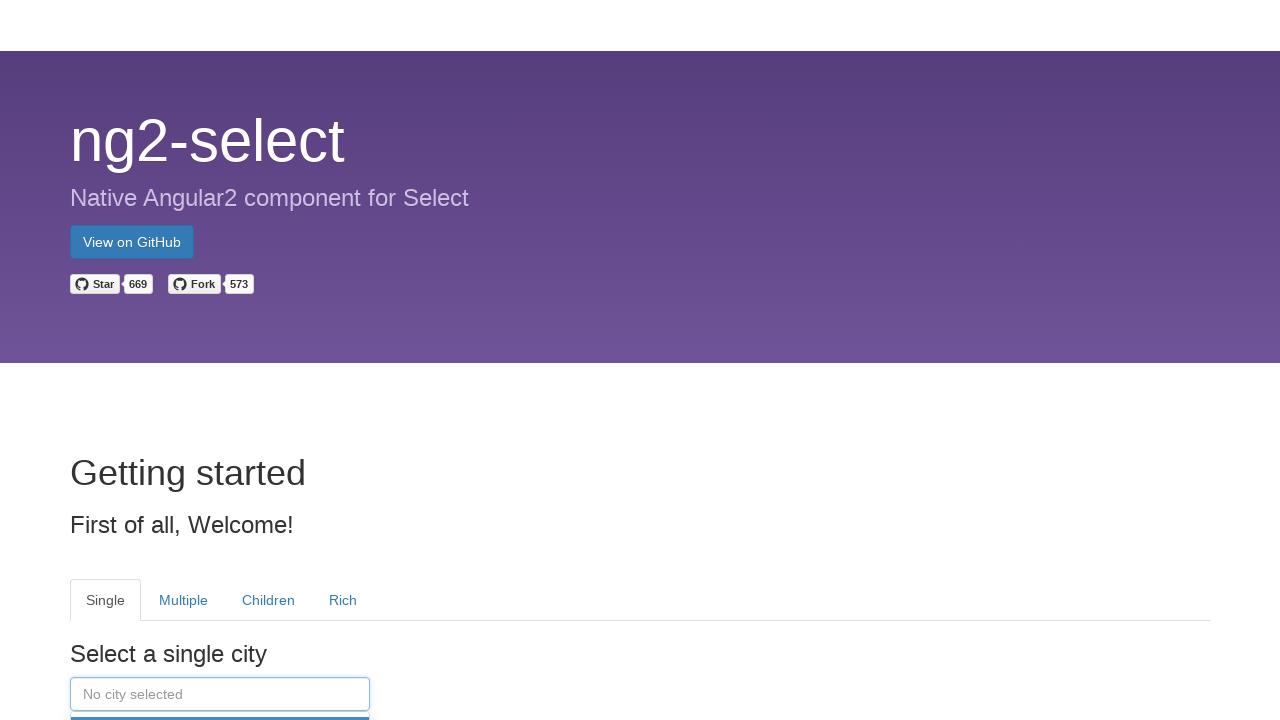

Dropdown items loaded and became visible
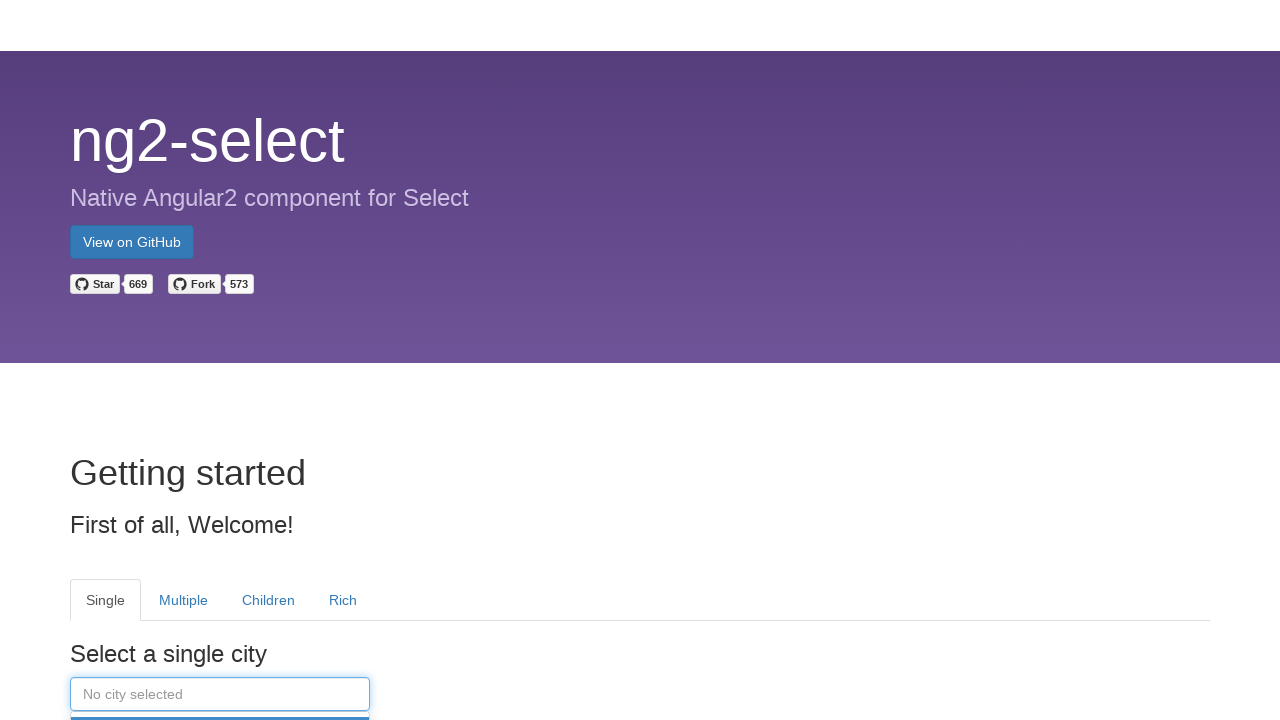

Selected 'Barcelona' from the city dropdown at (220, 360) on xpath=//a[@class='dropdown-item']/div[text()='Barcelona']
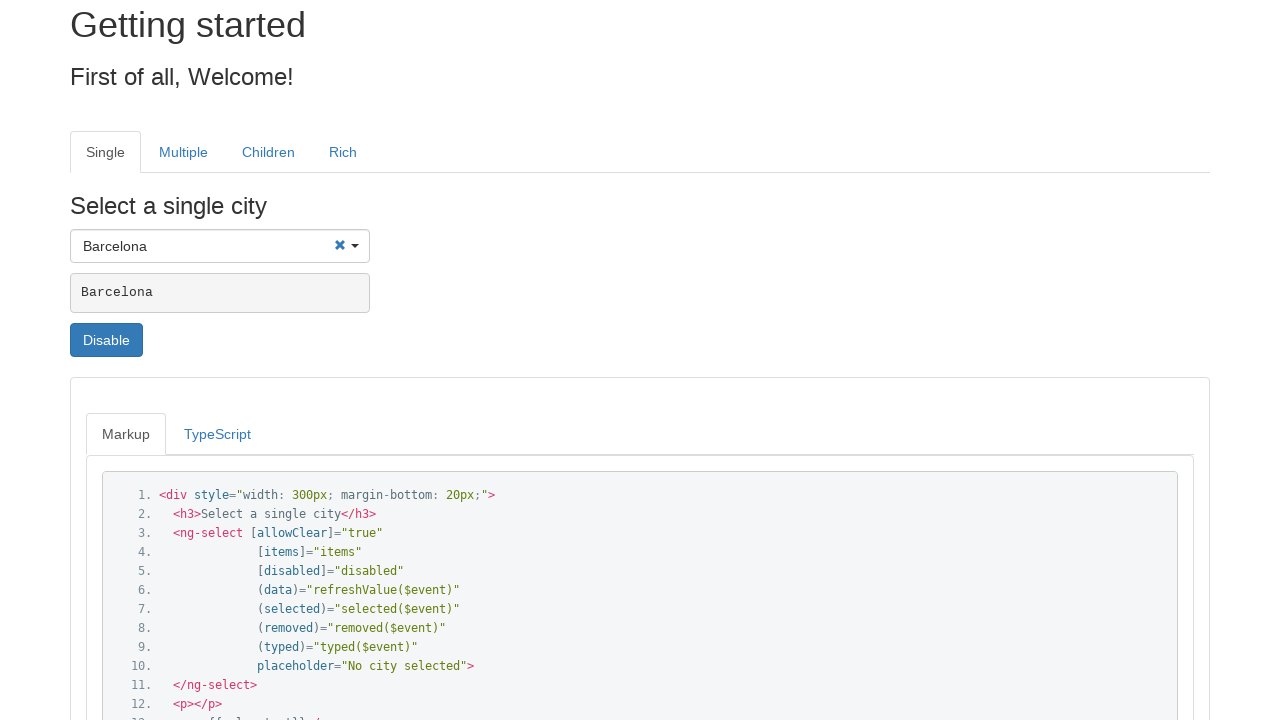

Clicked dropdown caret to open single city selector again at (355, 249) on xpath=//tab[@heading='Single']//i[@class='caret pull-right']
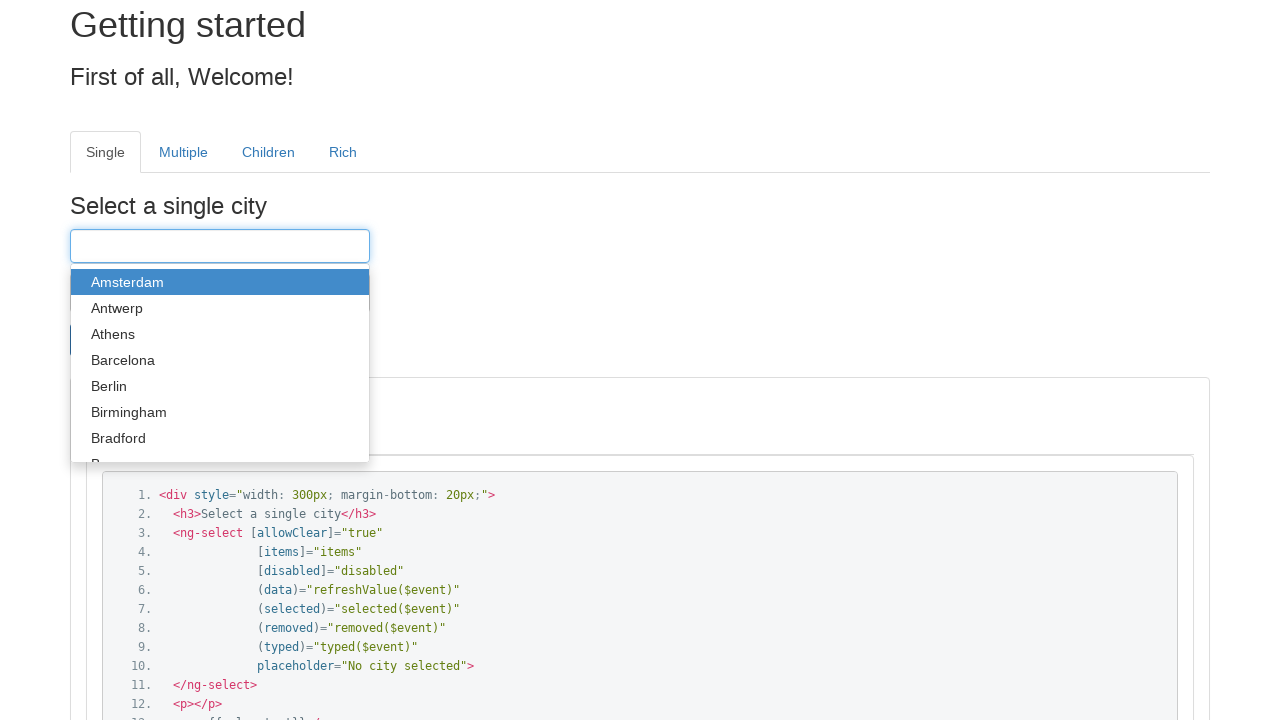

Selected 'Berlin' from the city dropdown at (220, 386) on xpath=//a[@class='dropdown-item']/div[text()='Berlin']
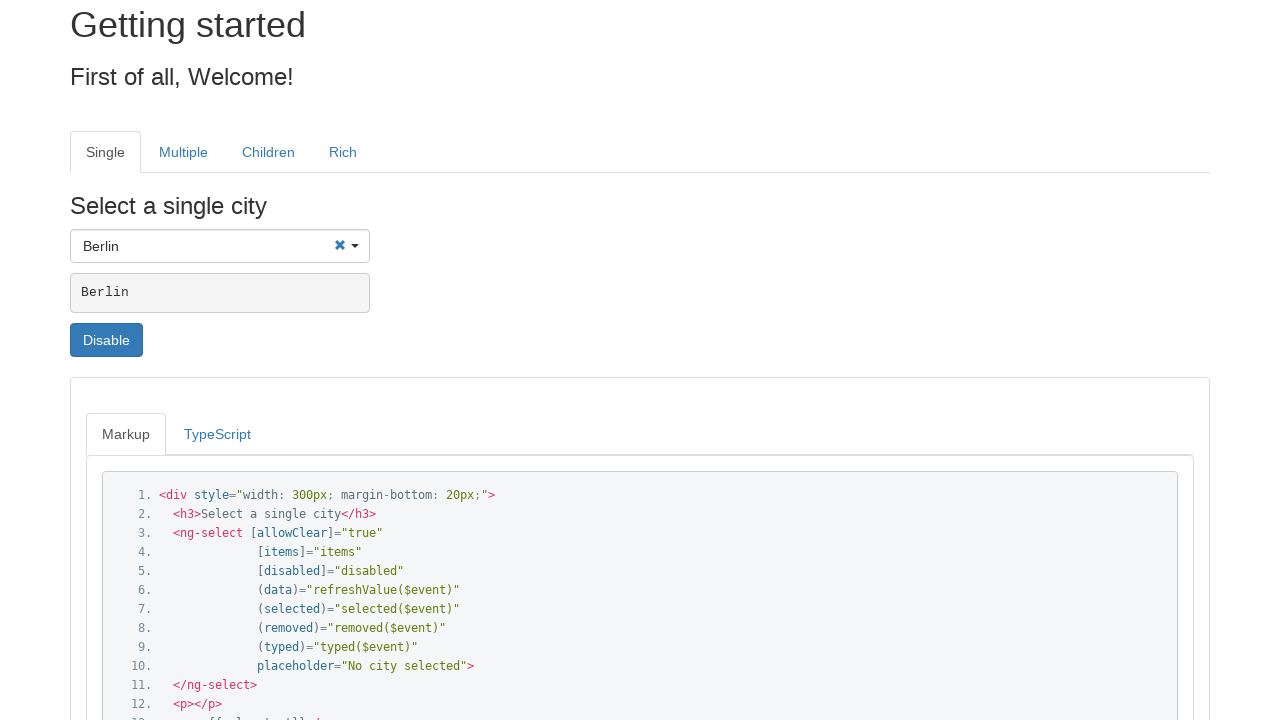

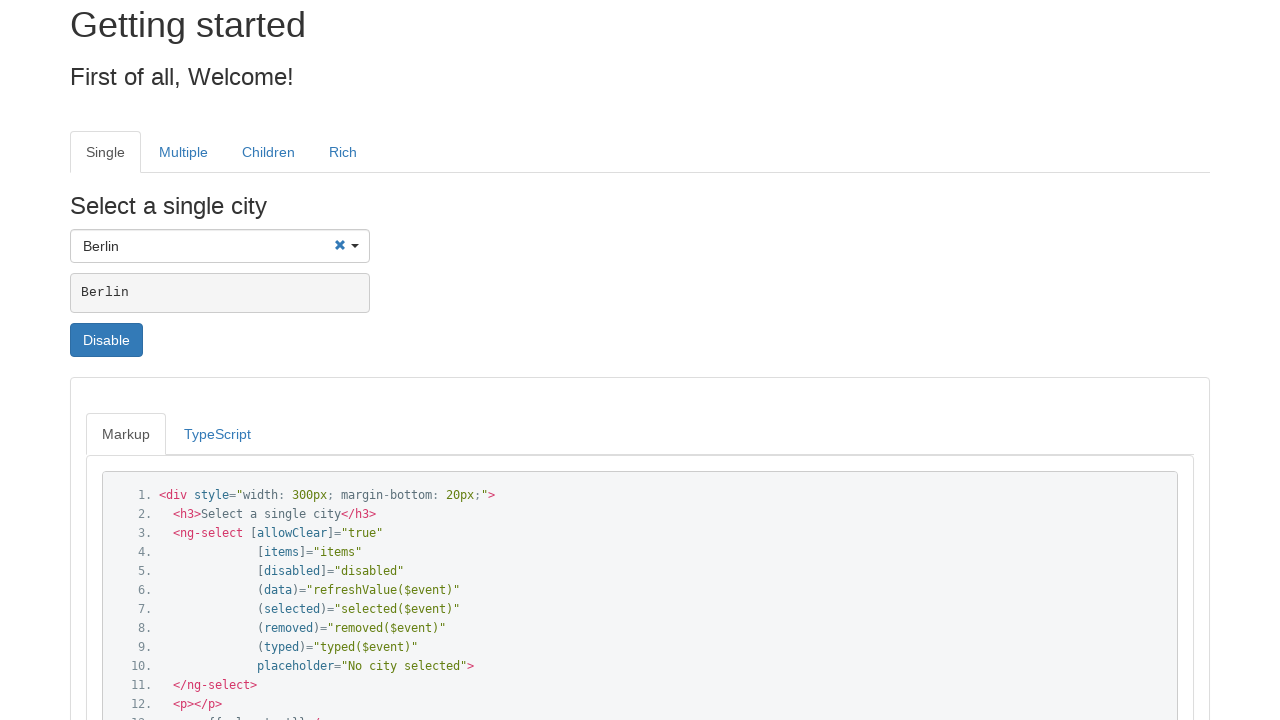